Tests clicking a button that triggers a prompt box, enters text "Test text" and verifies the result shows the entered text

Starting URL: https://demoqa.com/alerts

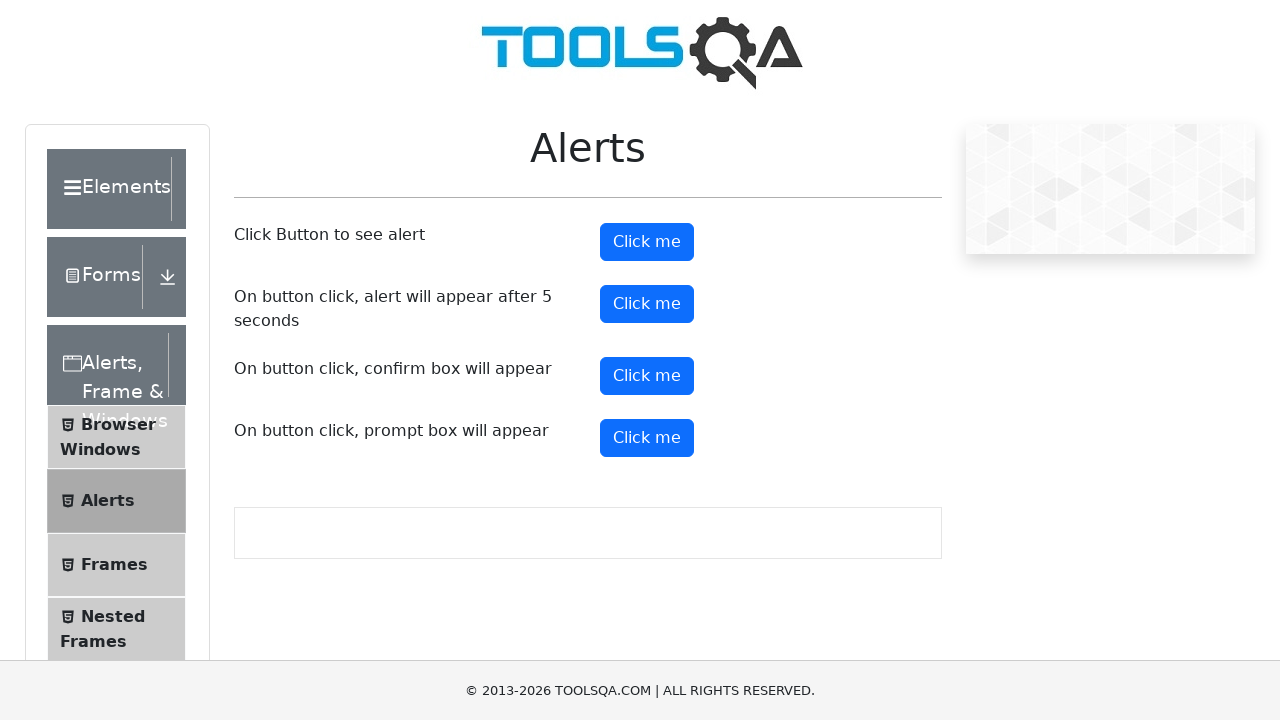

Set up dialog handler to accept prompt with 'Test text'
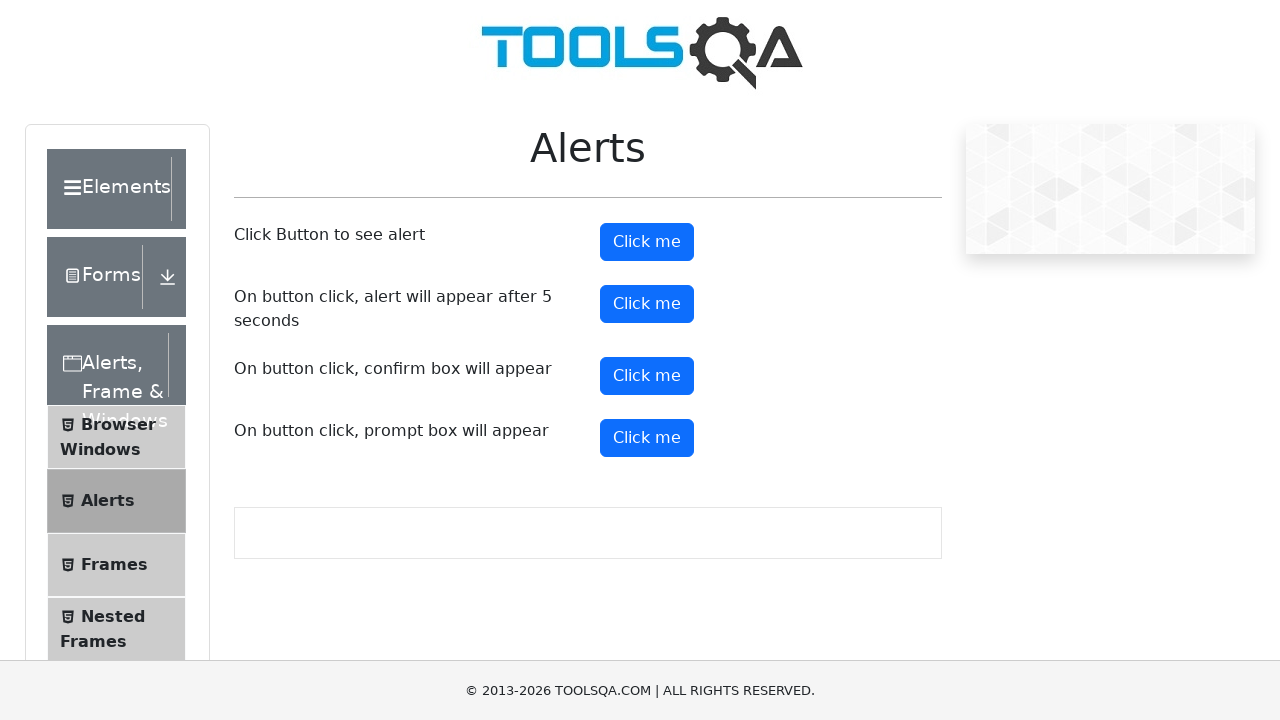

Clicked prompt button to trigger prompt dialog at (647, 438) on #promtButton
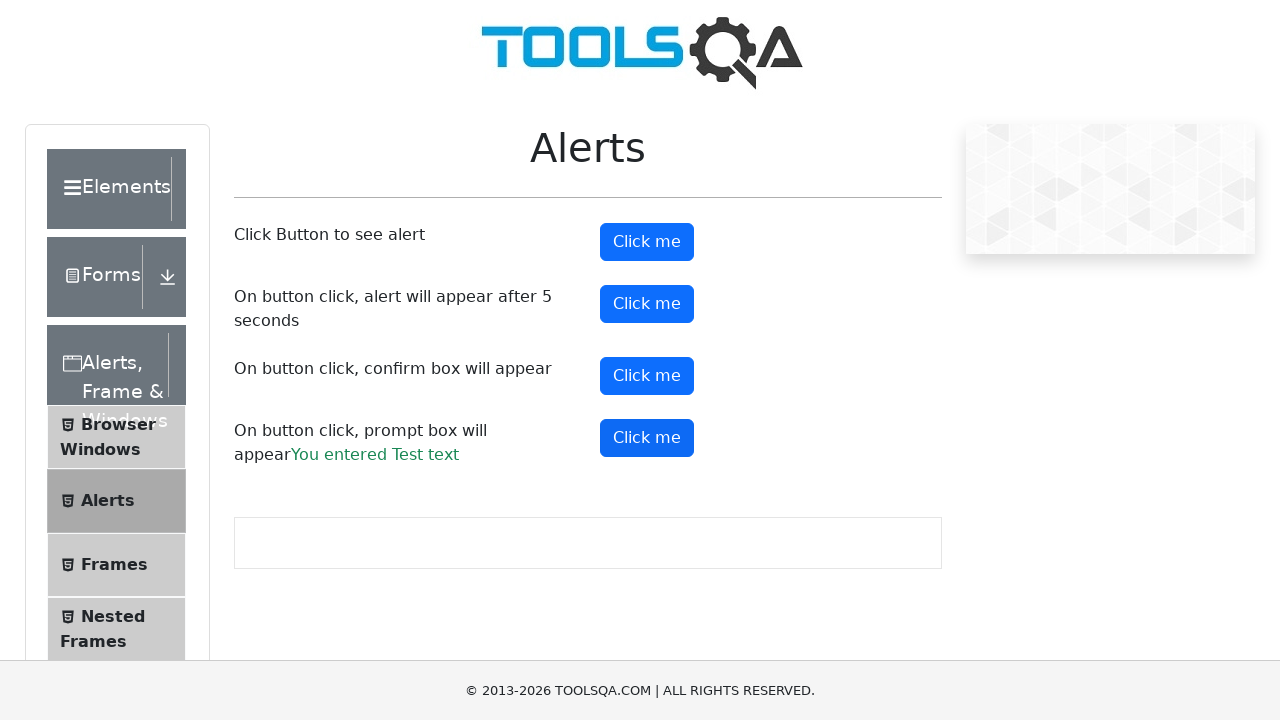

Prompt result text appeared on page
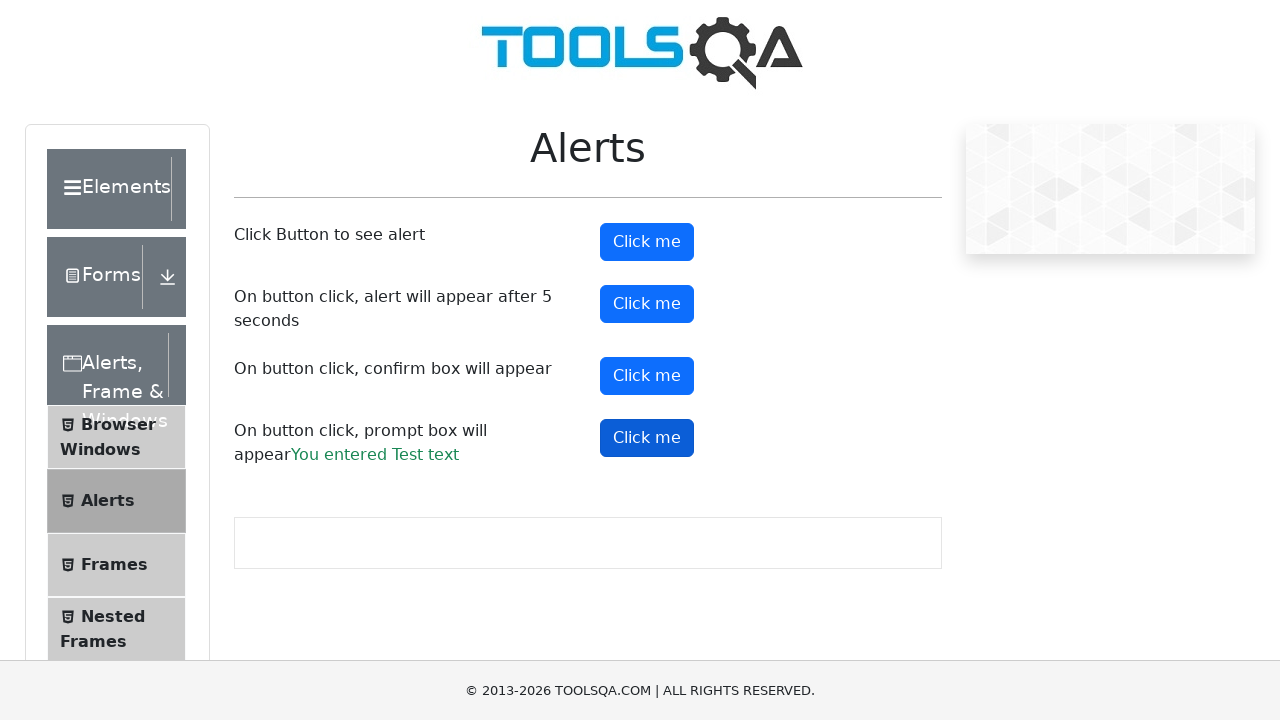

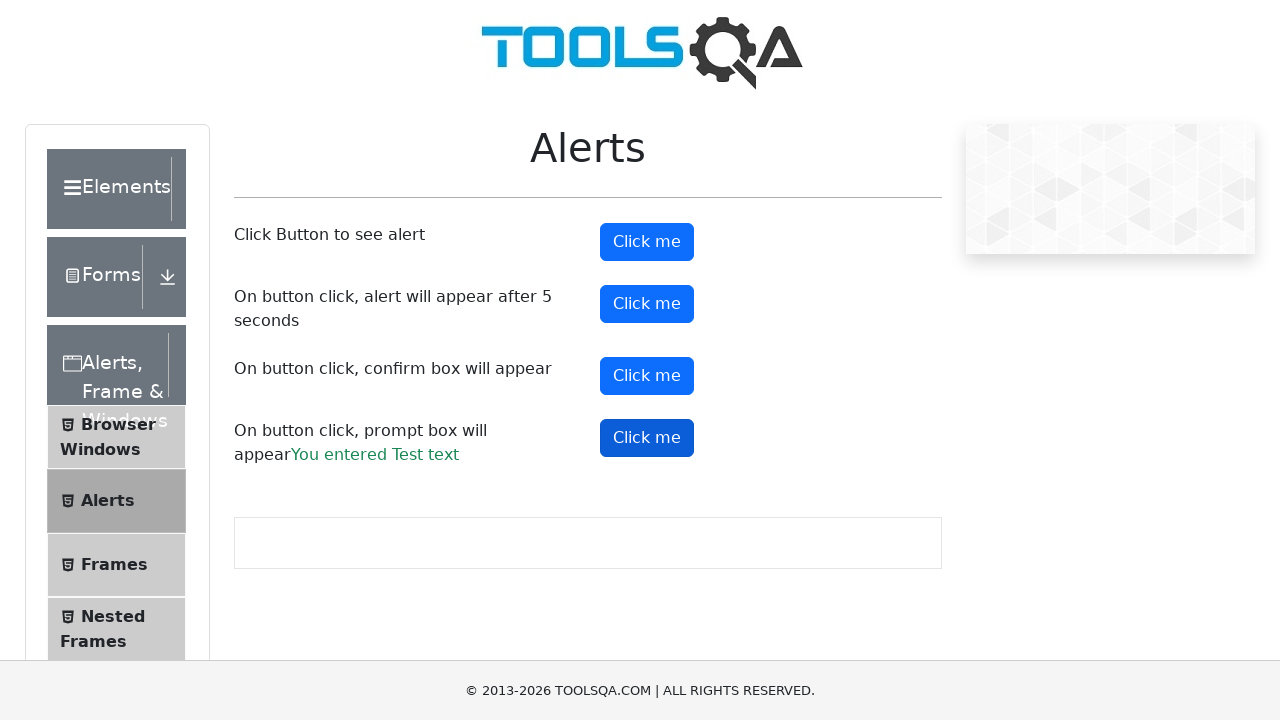